Tests tooltip functionality by hovering over an age input field within an iframe and capturing the tooltip text

Starting URL: https://jqueryui.com/tooltip/

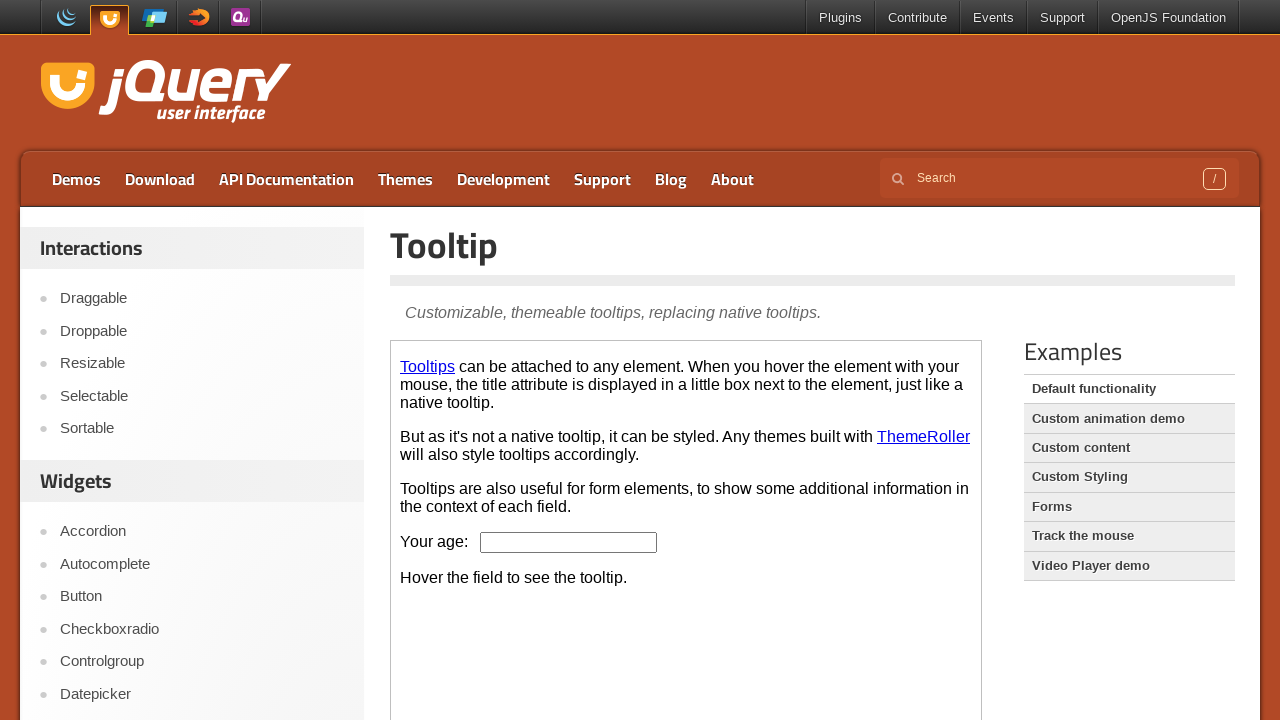

Located the demo iframe containing tooltip functionality
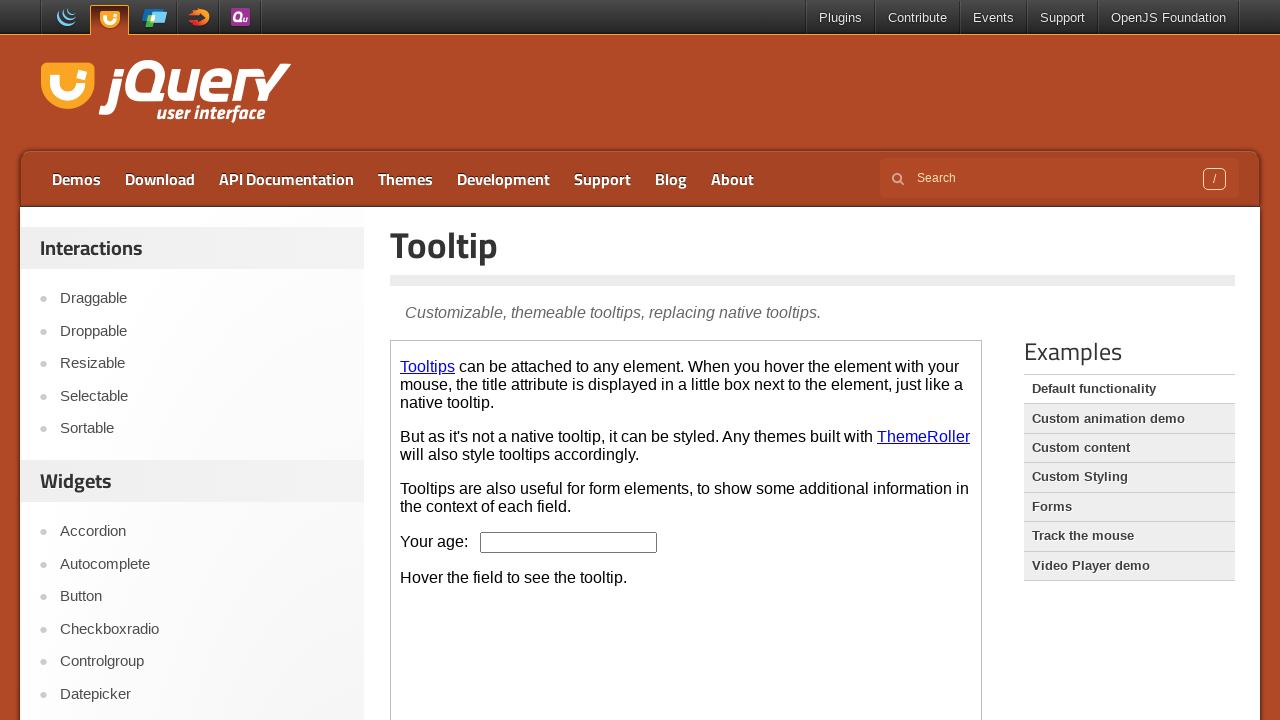

Hovered over the age input field to trigger tooltip at (569, 542) on .demo-frame >> internal:control=enter-frame >> #age
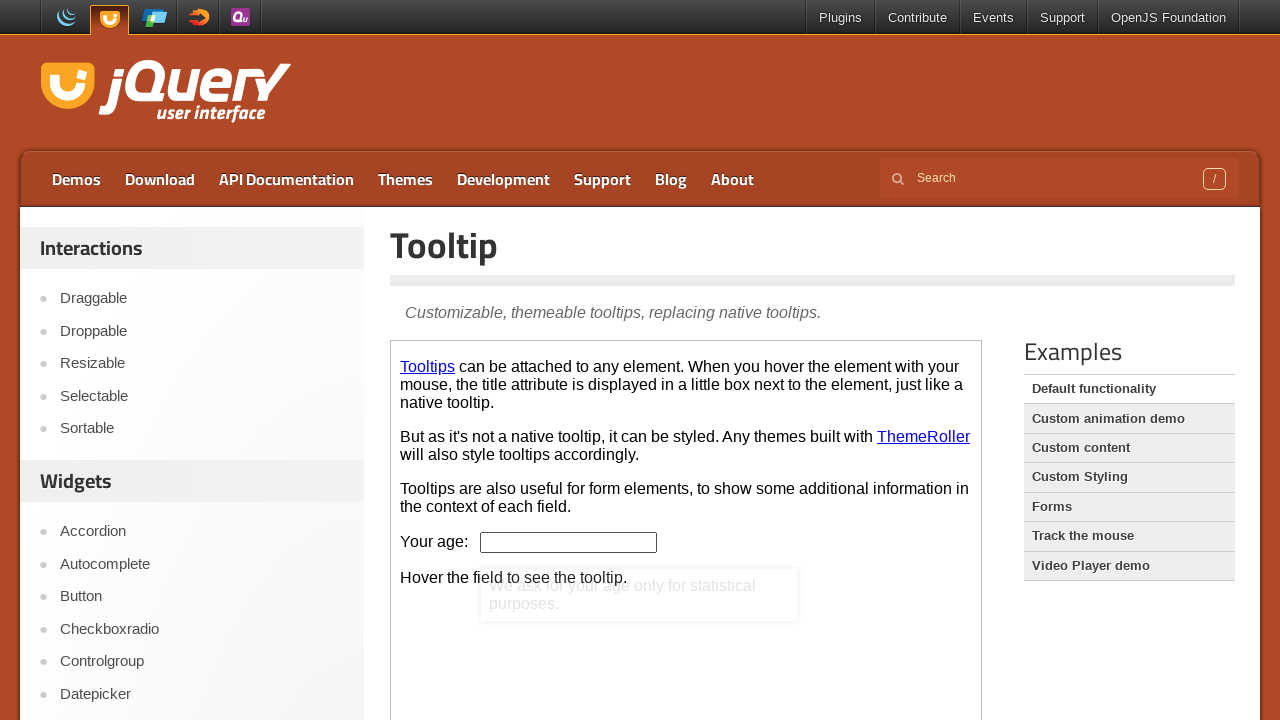

Captured tooltip text: 'We ask for your age only for statistical purposes.'
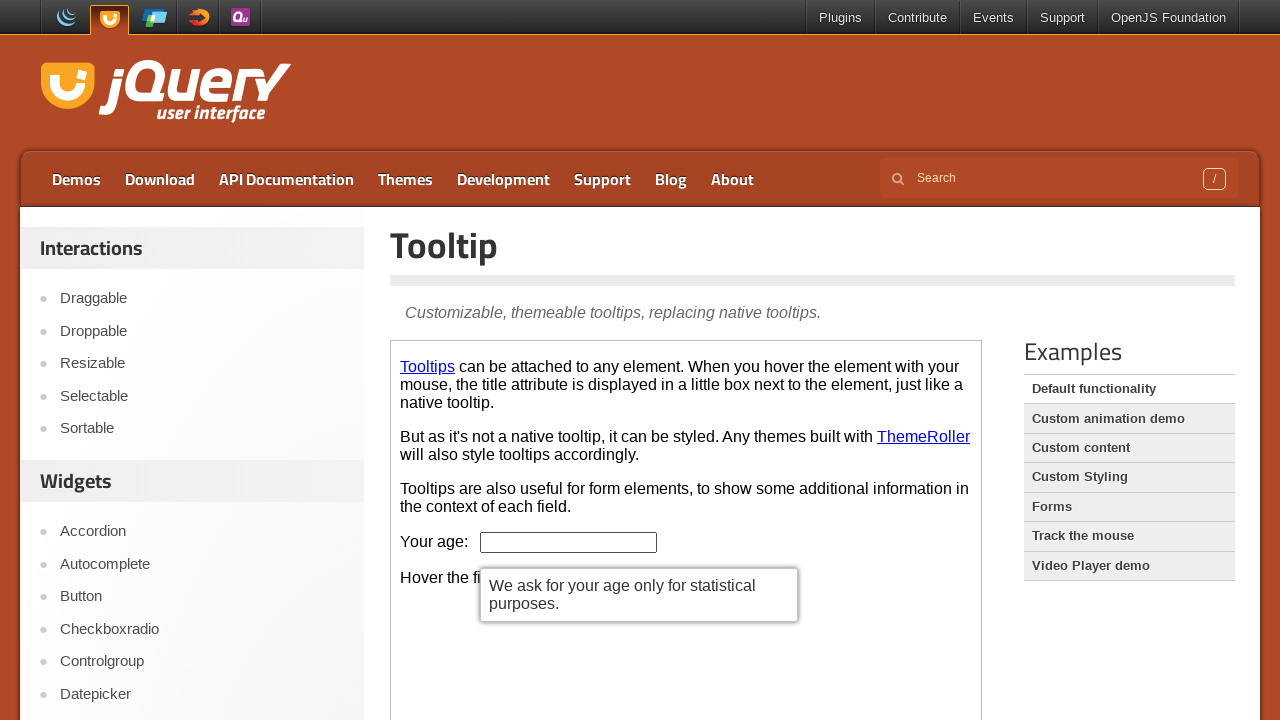

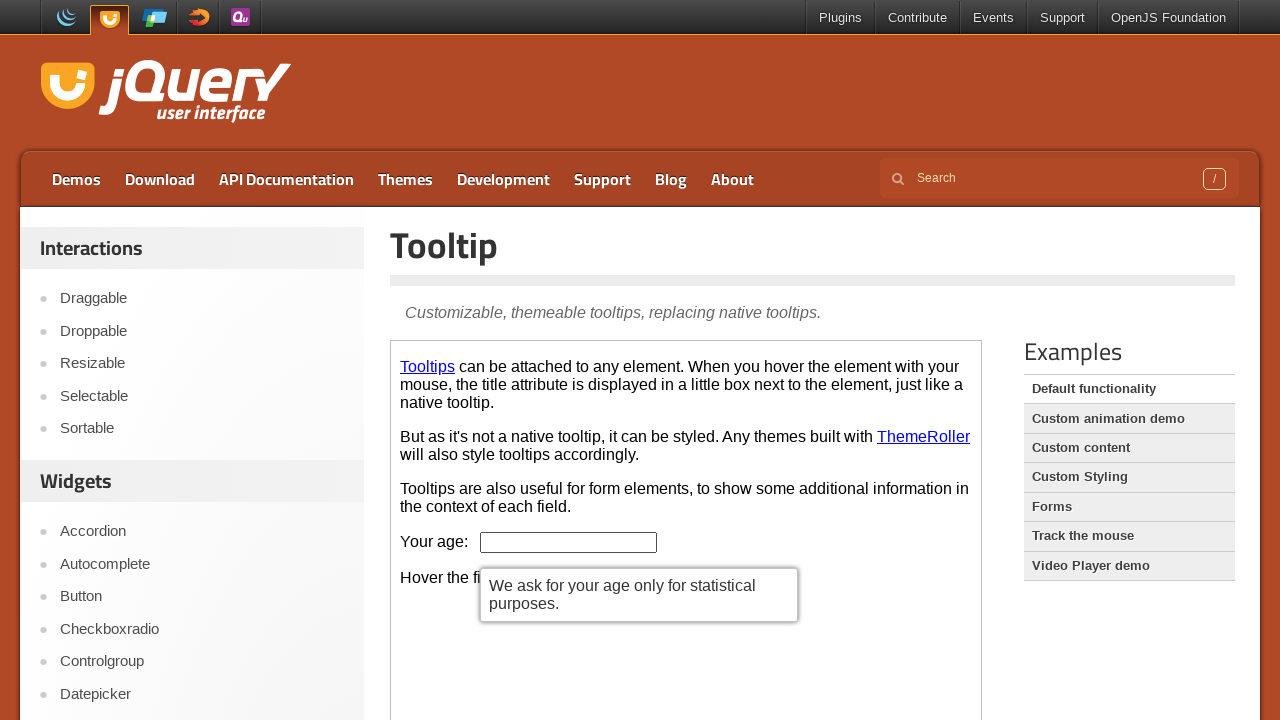